Tests selecting an option from a dropdown menu by selecting "Option 1" and verifying it is selected

Starting URL: http://the-internet.herokuapp.com/dropdown

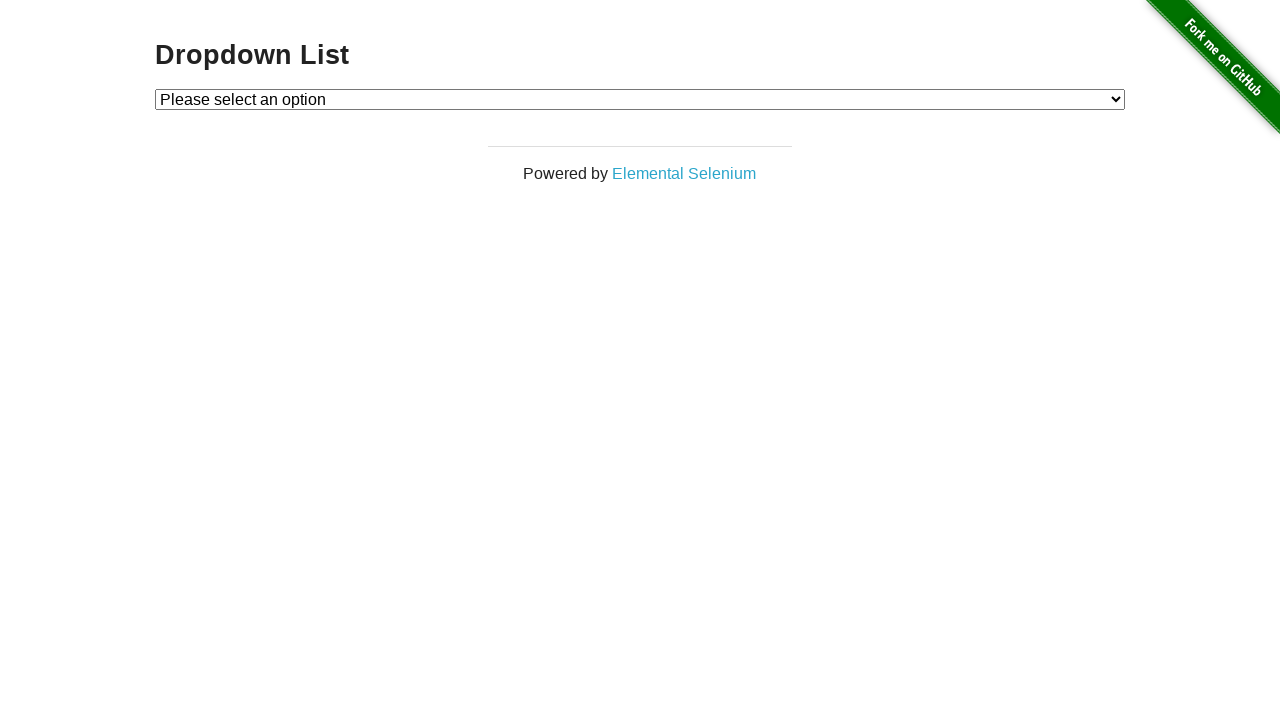

Navigated to dropdown menu page
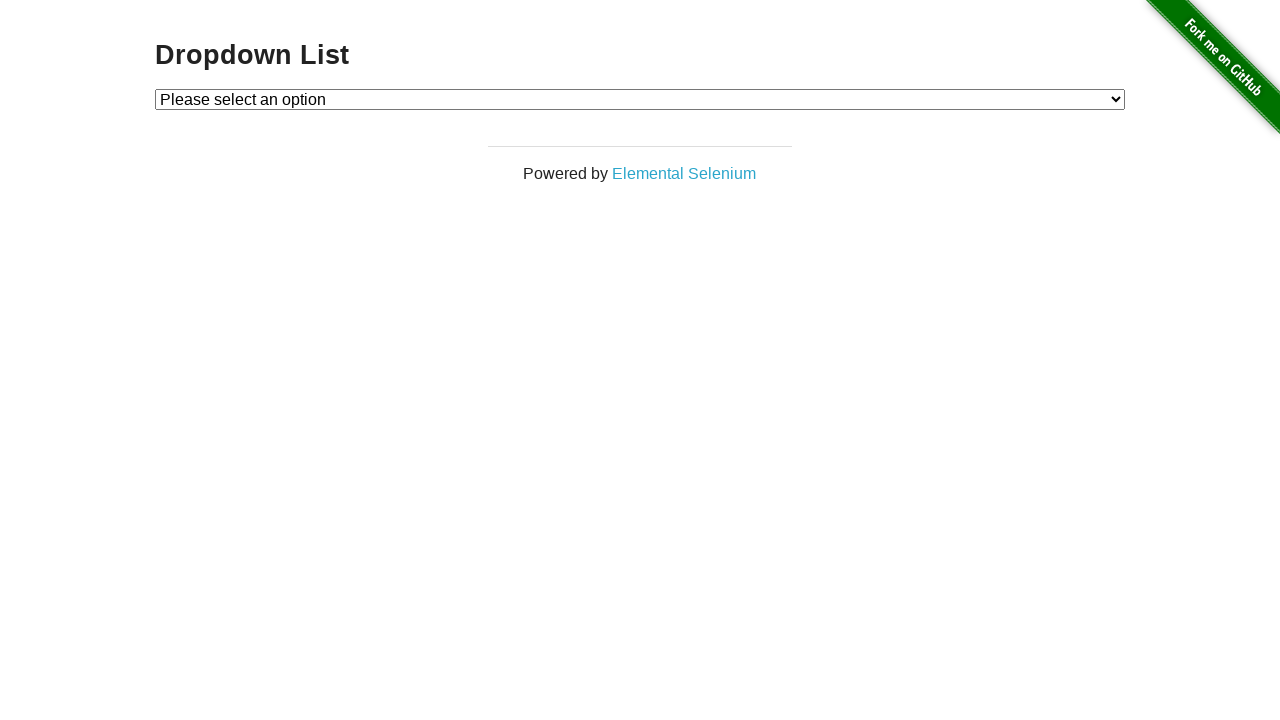

Selected 'Option 1' from dropdown menu on #dropdown
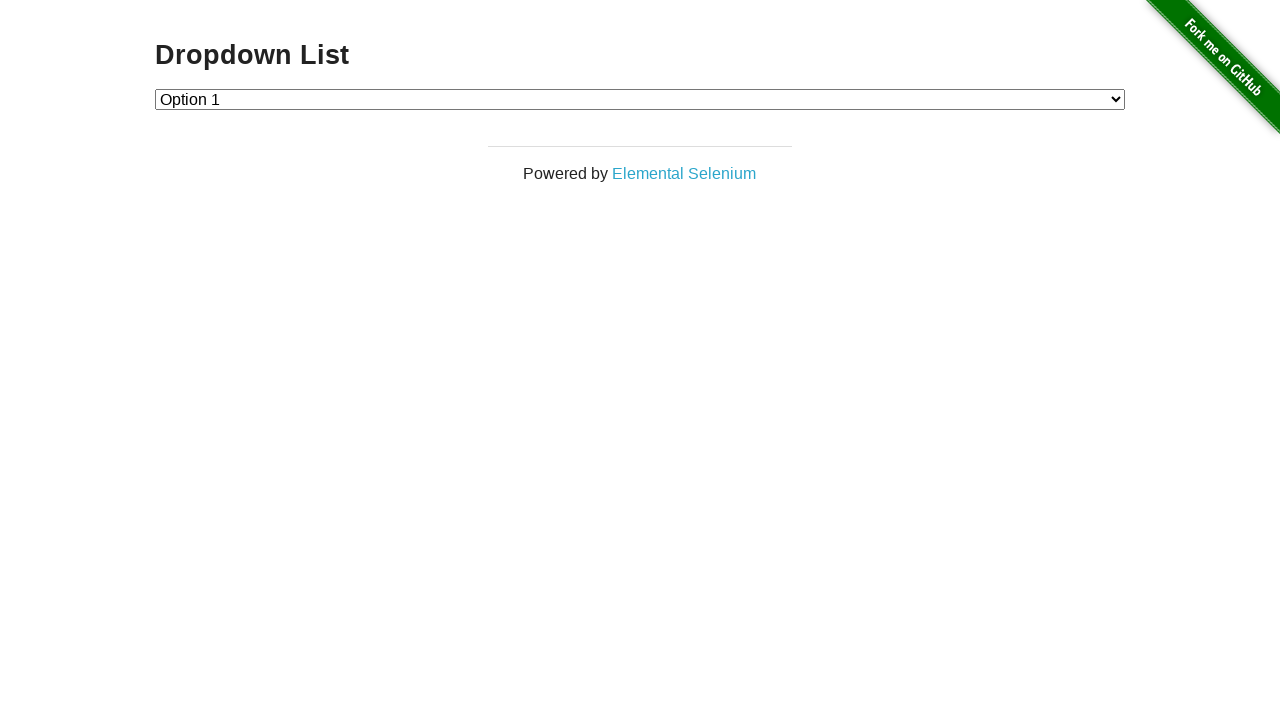

Retrieved selected value from dropdown
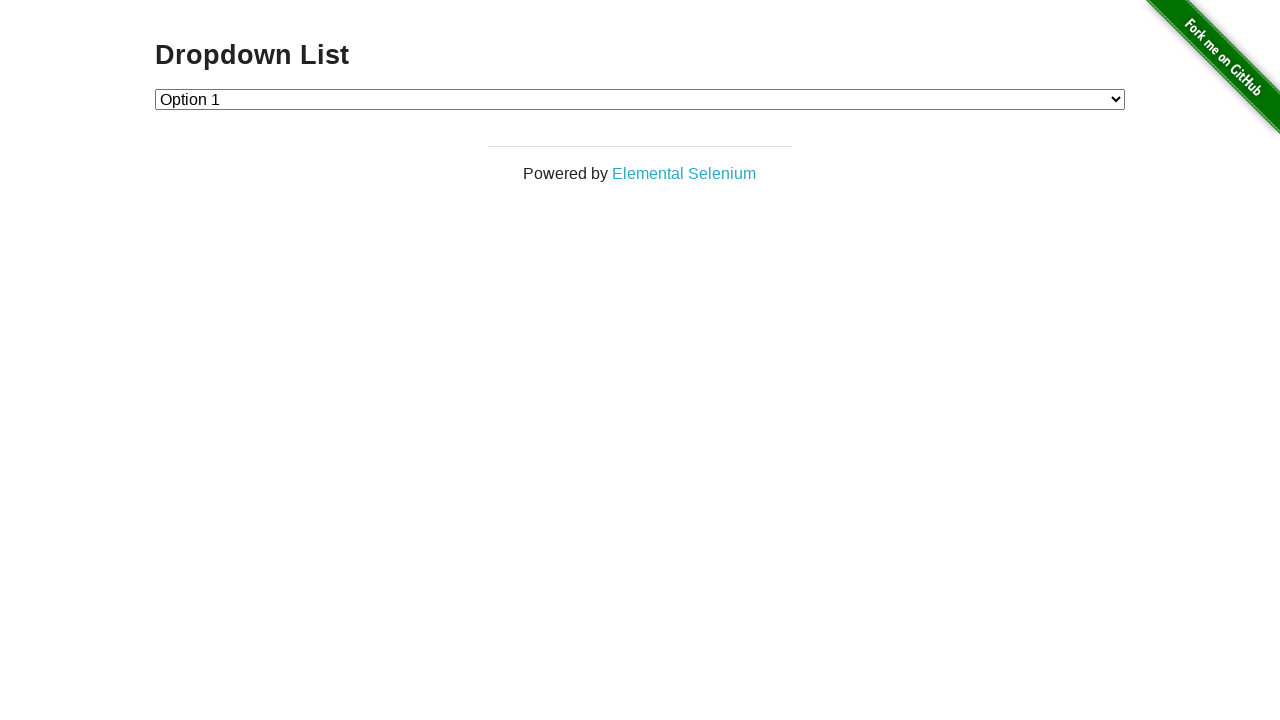

Verified that 'Option 1' (value '1') is selected
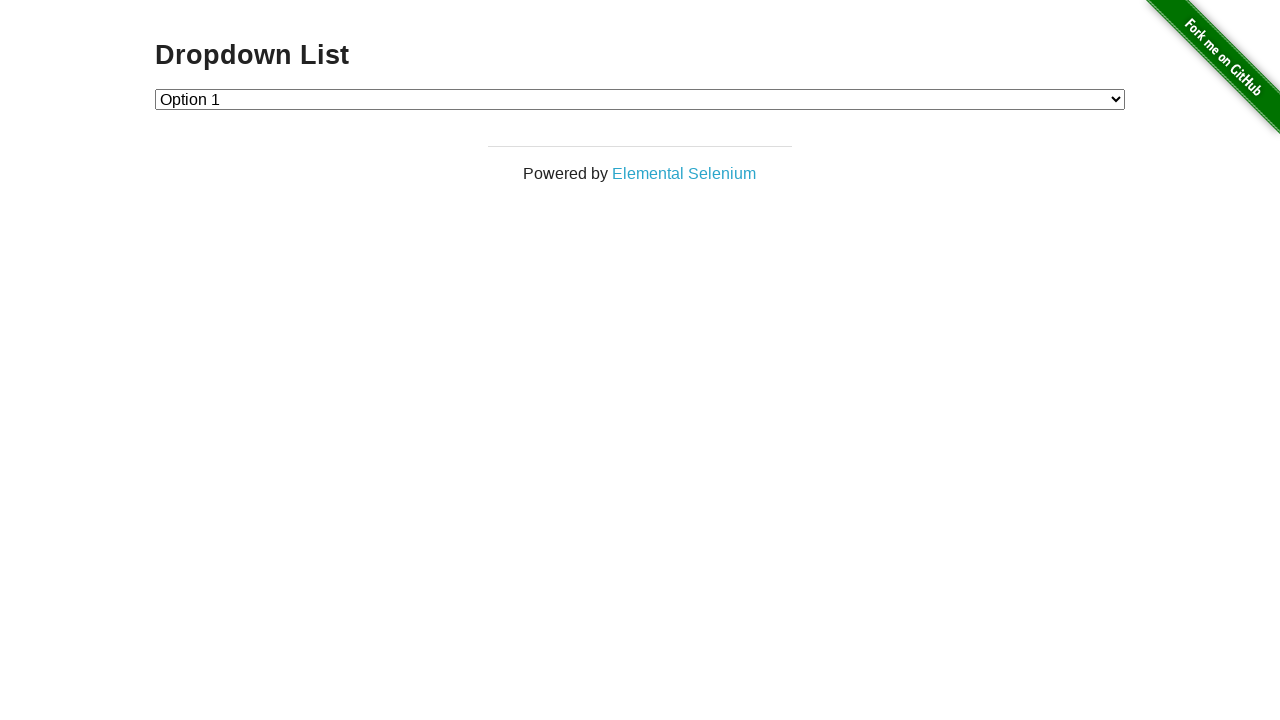

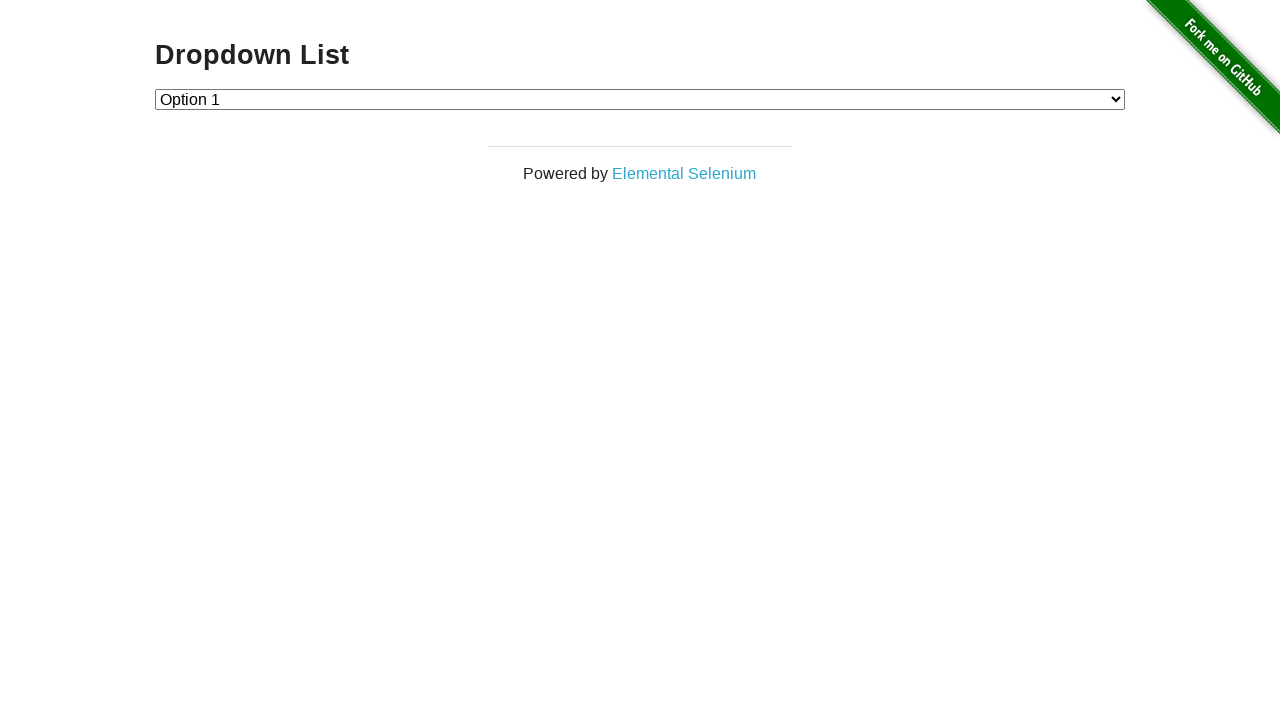